Navigates to a W3Schools dropdown tutorial page and performs a hover action on a dropdown button element

Starting URL: https://www.w3schools.com/howto/howto_css_dropdown.asp

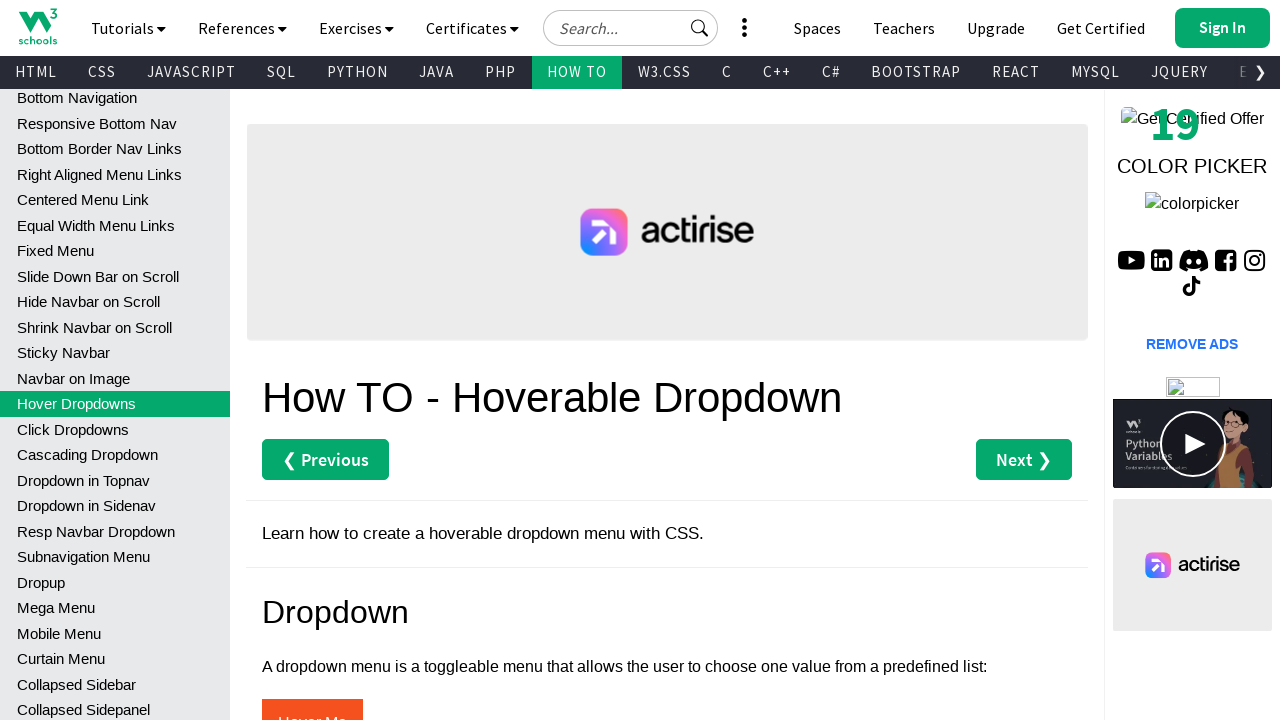

Navigated to W3Schools dropdown tutorial page
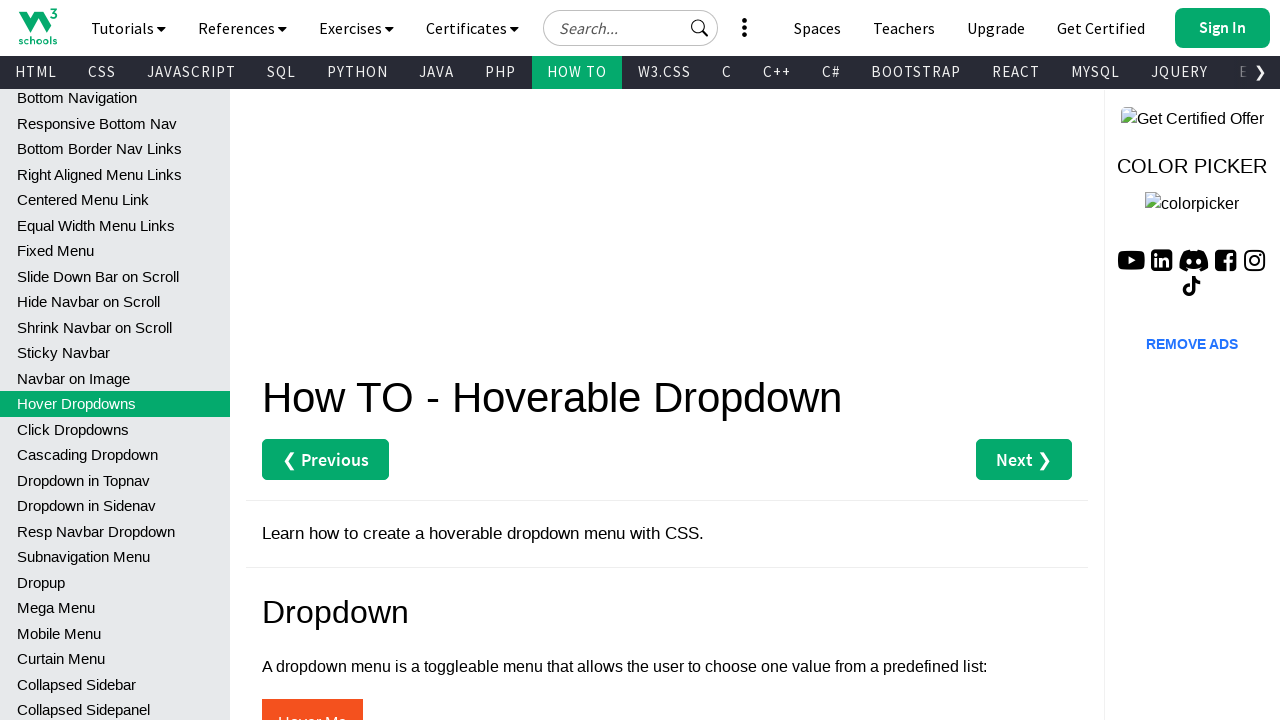

Located dropdown button element
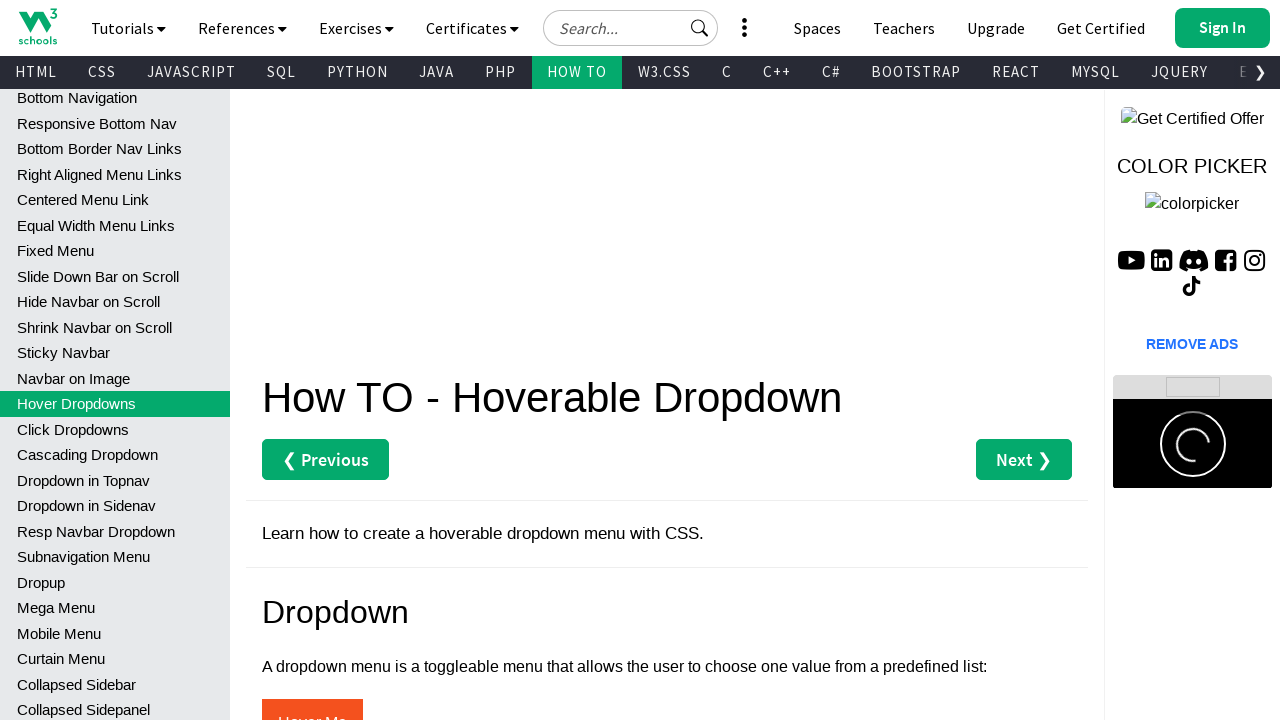

Hovered over dropdown button at (312, 696) on .dropbtn
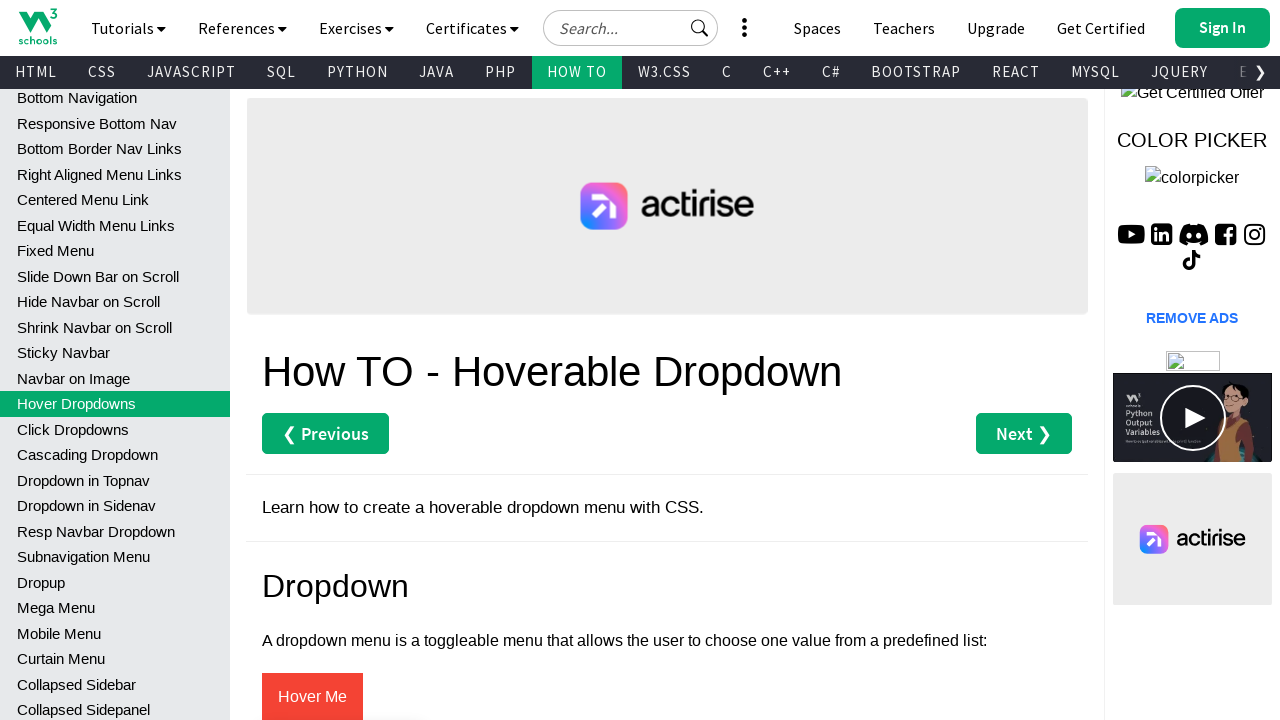

Waited 500ms for dropdown to become visible
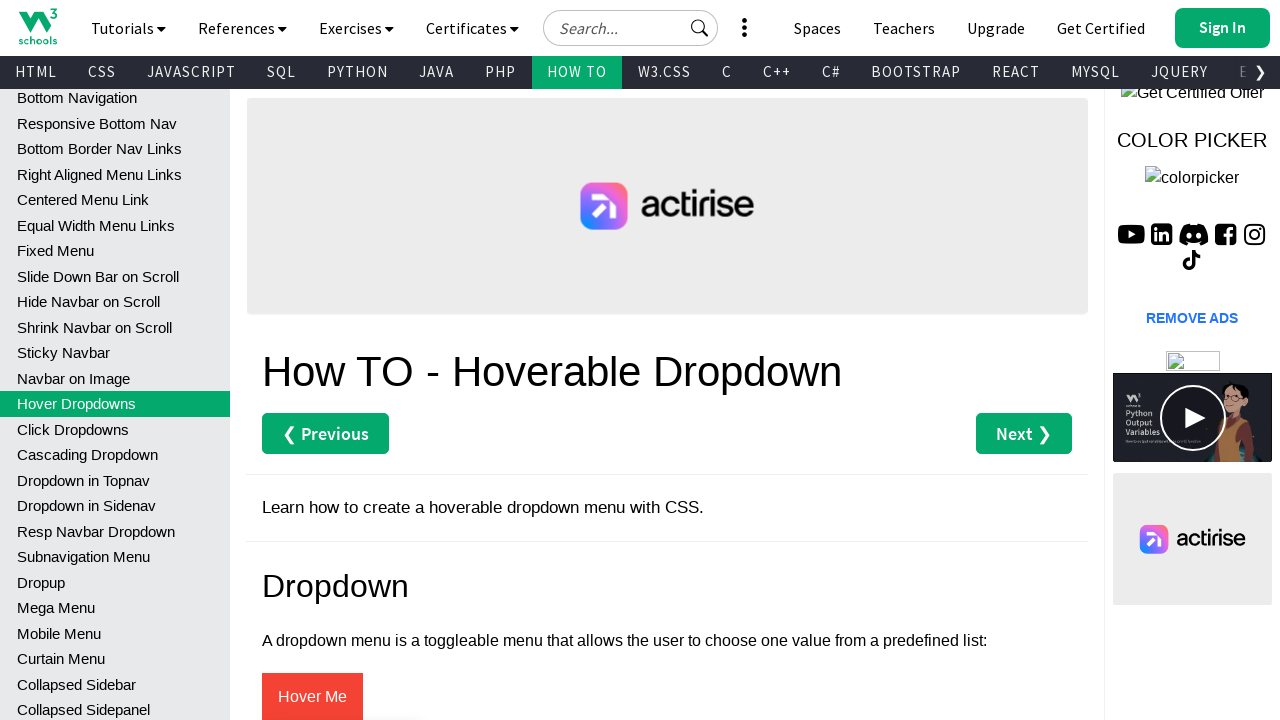

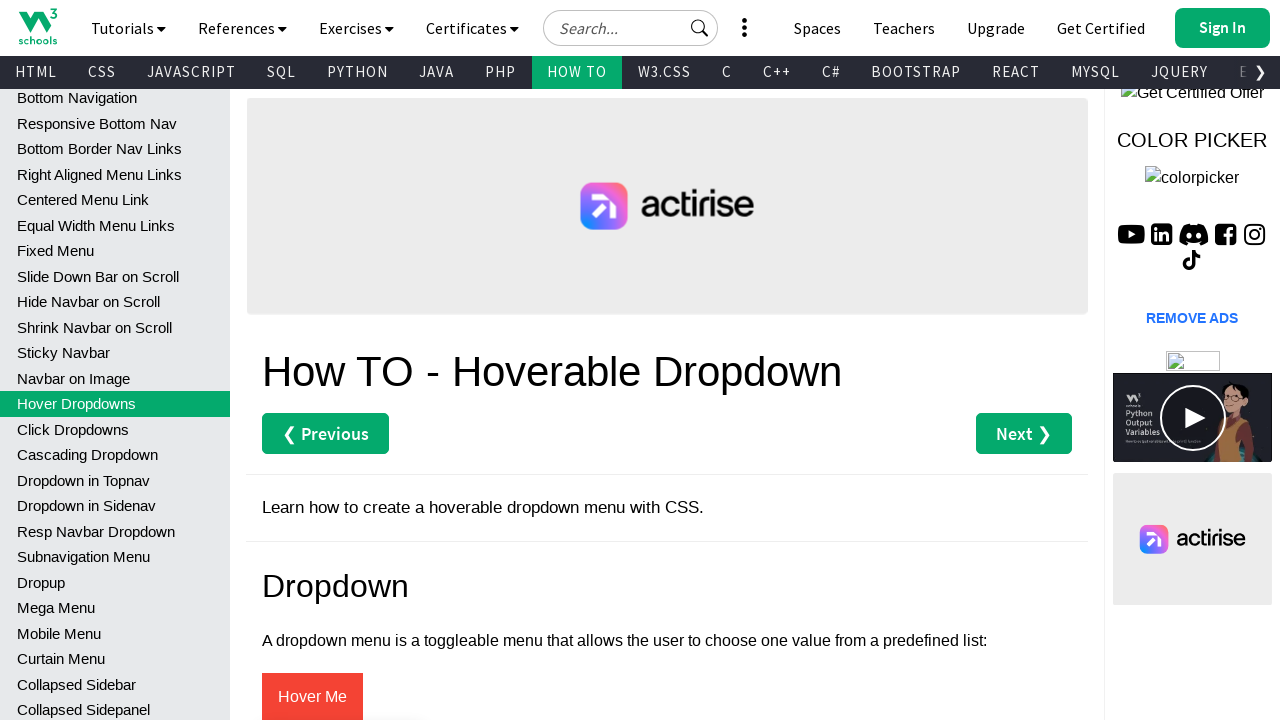